Tests the practice form on demoqa.com by filling in a first name field, refreshing the page, scrolling down, and clicking the submit button.

Starting URL: https://demoqa.com/automation-practice-form

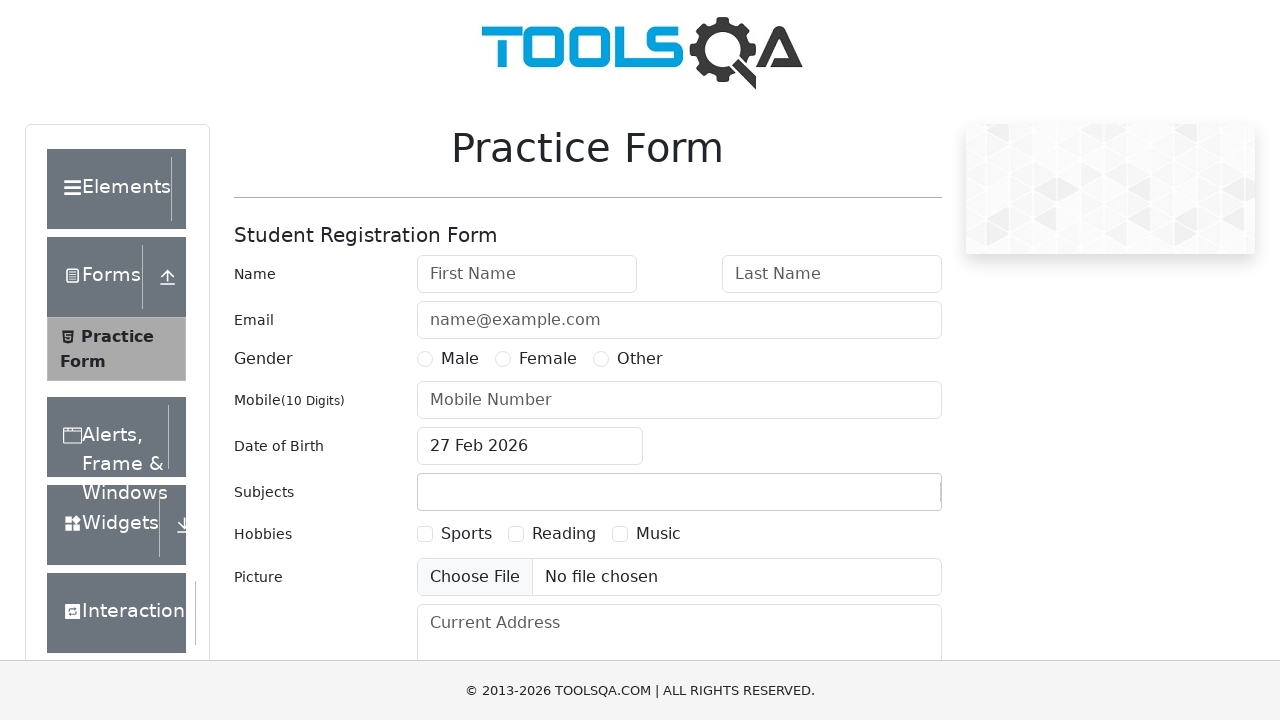

Filled first name field with 'Michael' on //div[@id='userName-wrapper']//input[@id='firstName']
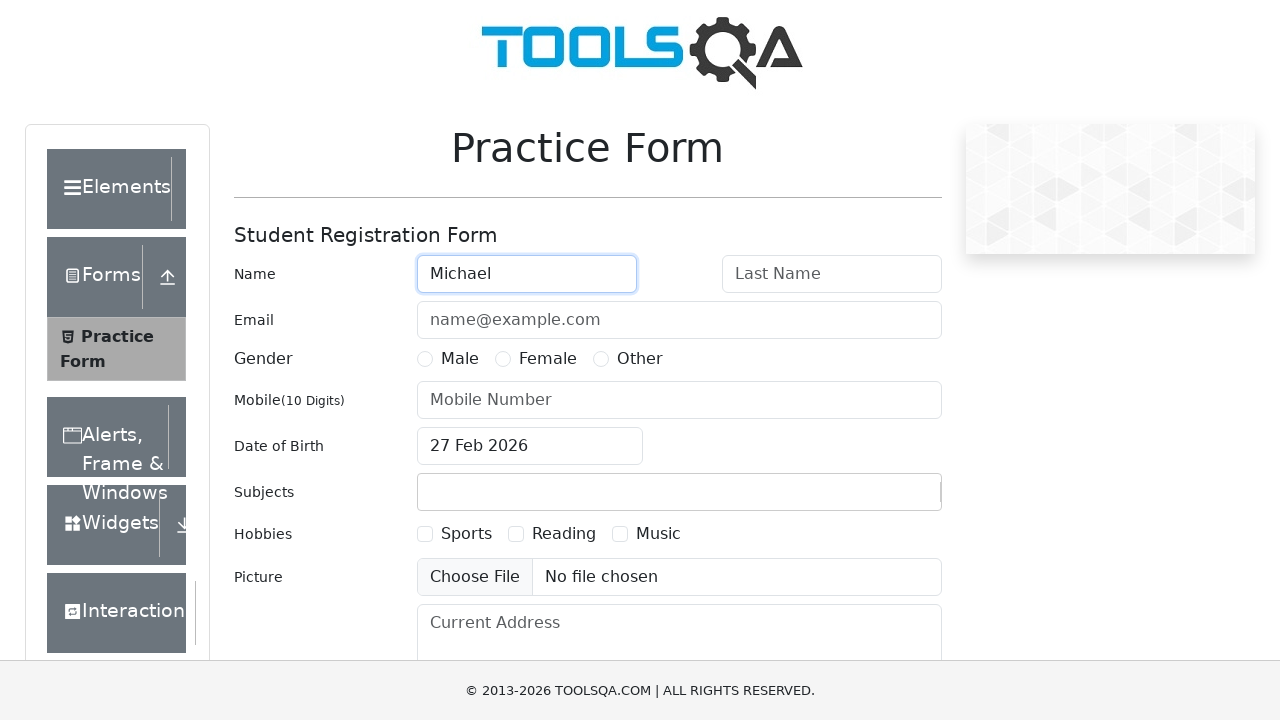

Refreshed the page
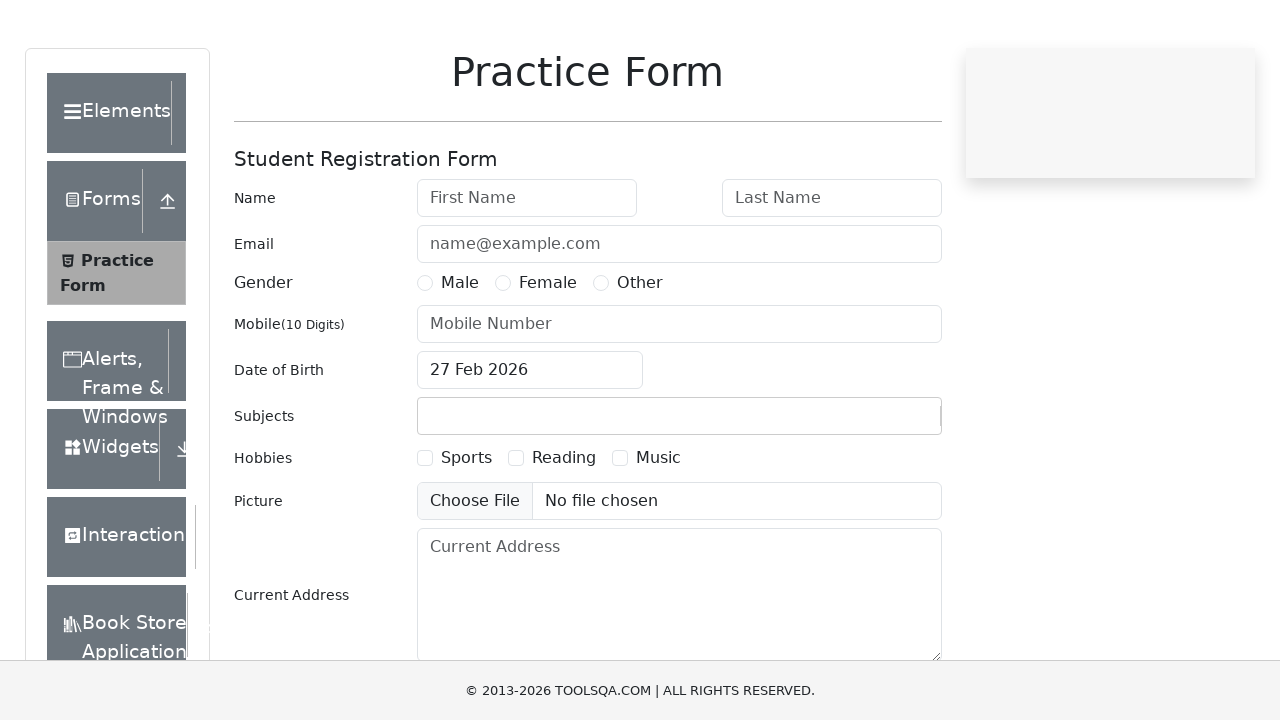

Page loaded after refresh
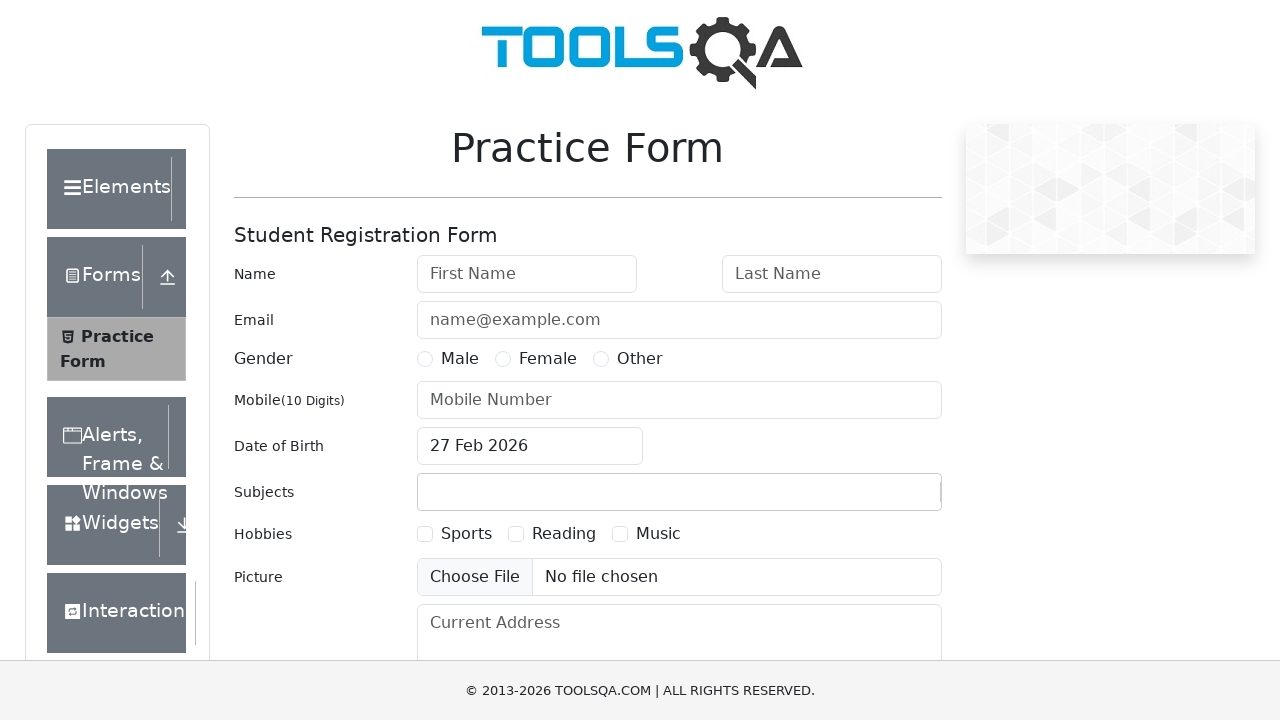

Scrolled down the page to position 400px
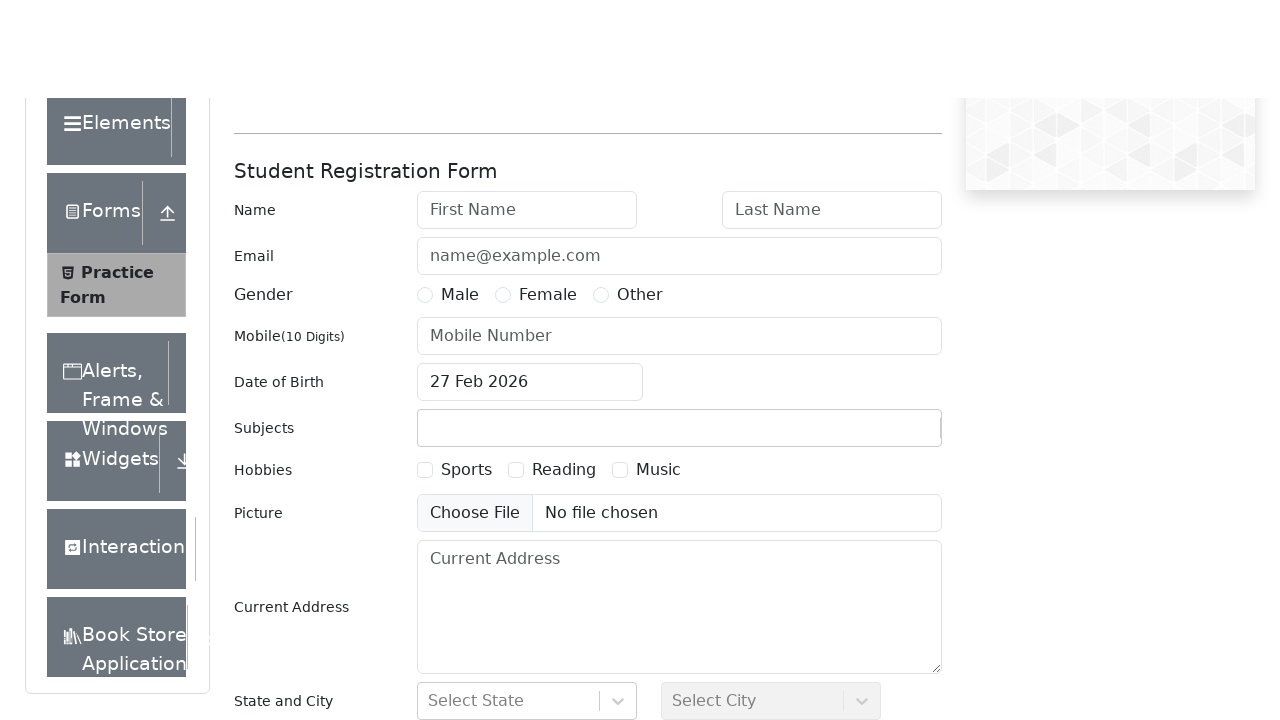

Clicked the submit button at (885, 499) on button#submit
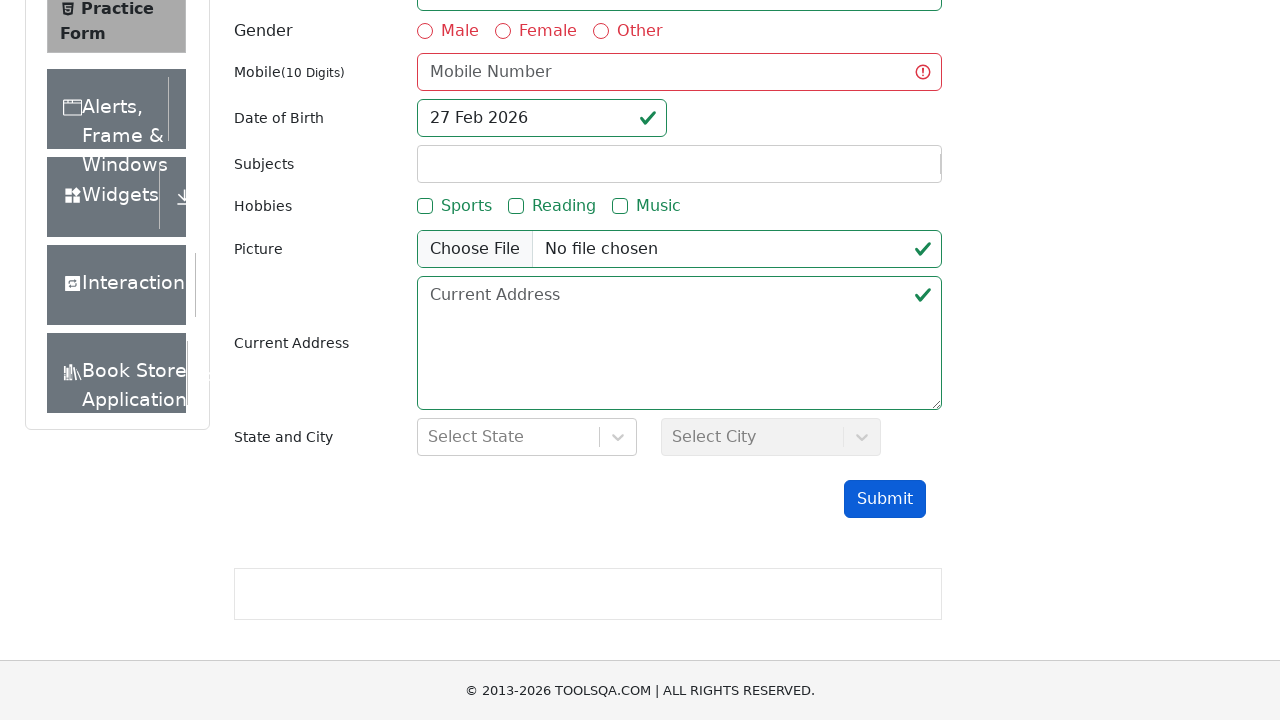

Waited 1000ms for form submission to process
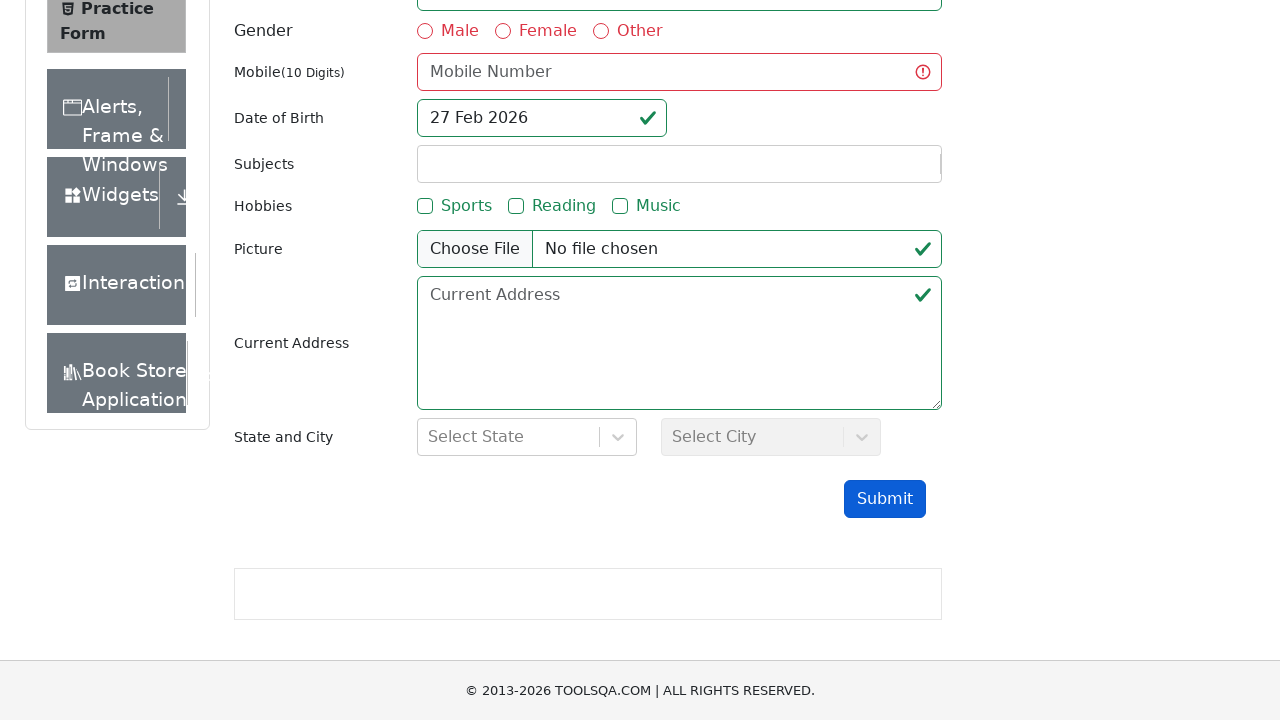

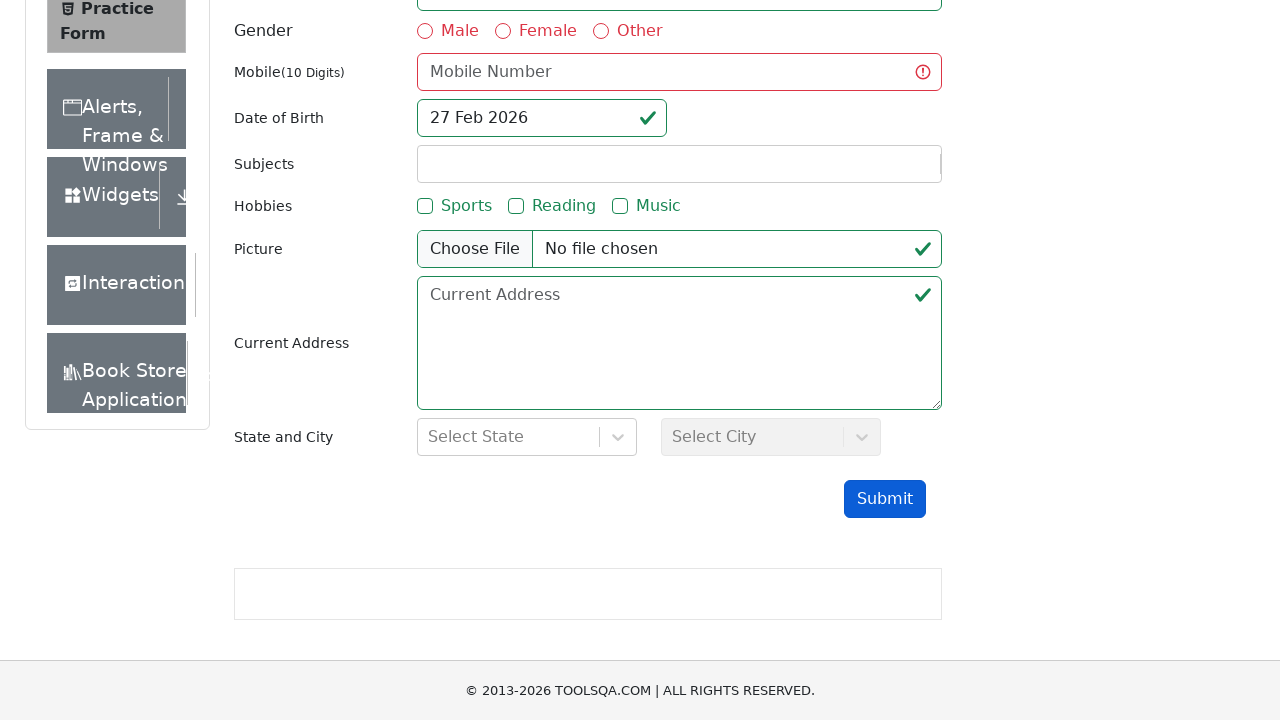